Navigates to Asian Paints website homepage and verifies the page loads successfully

Starting URL: https://www.asianpaints.com/

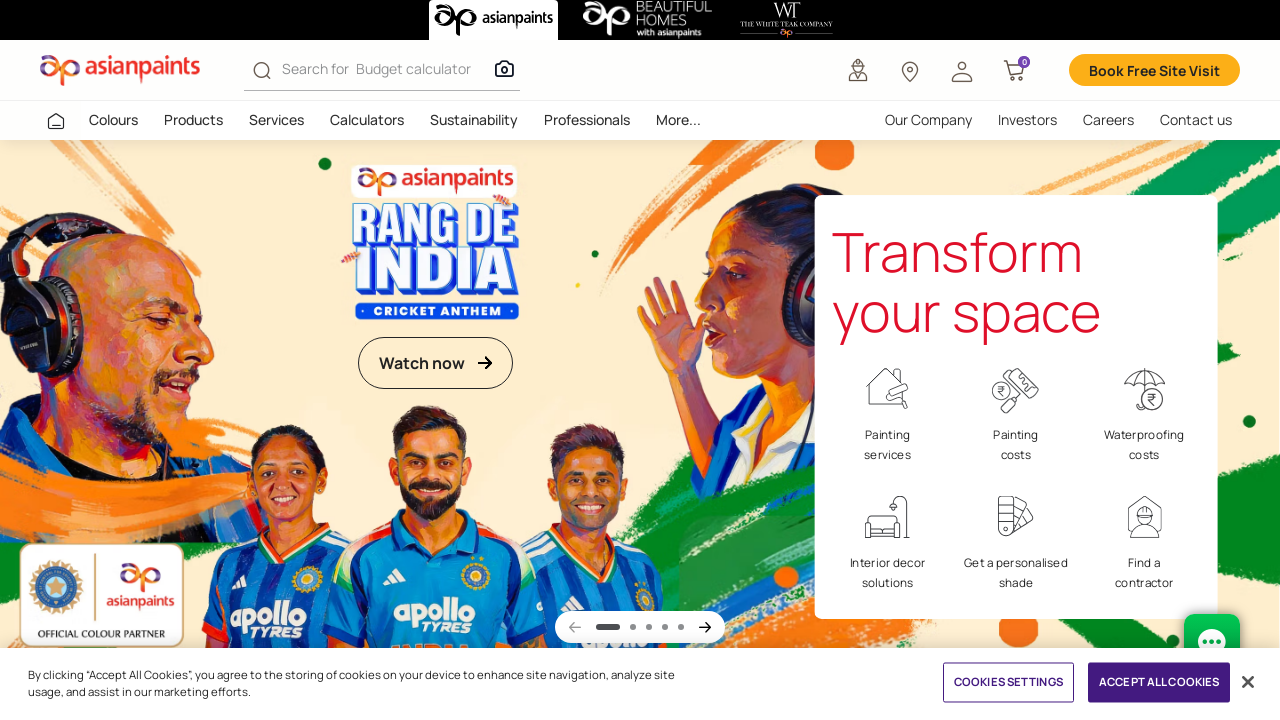

Waited for page DOM to load completely
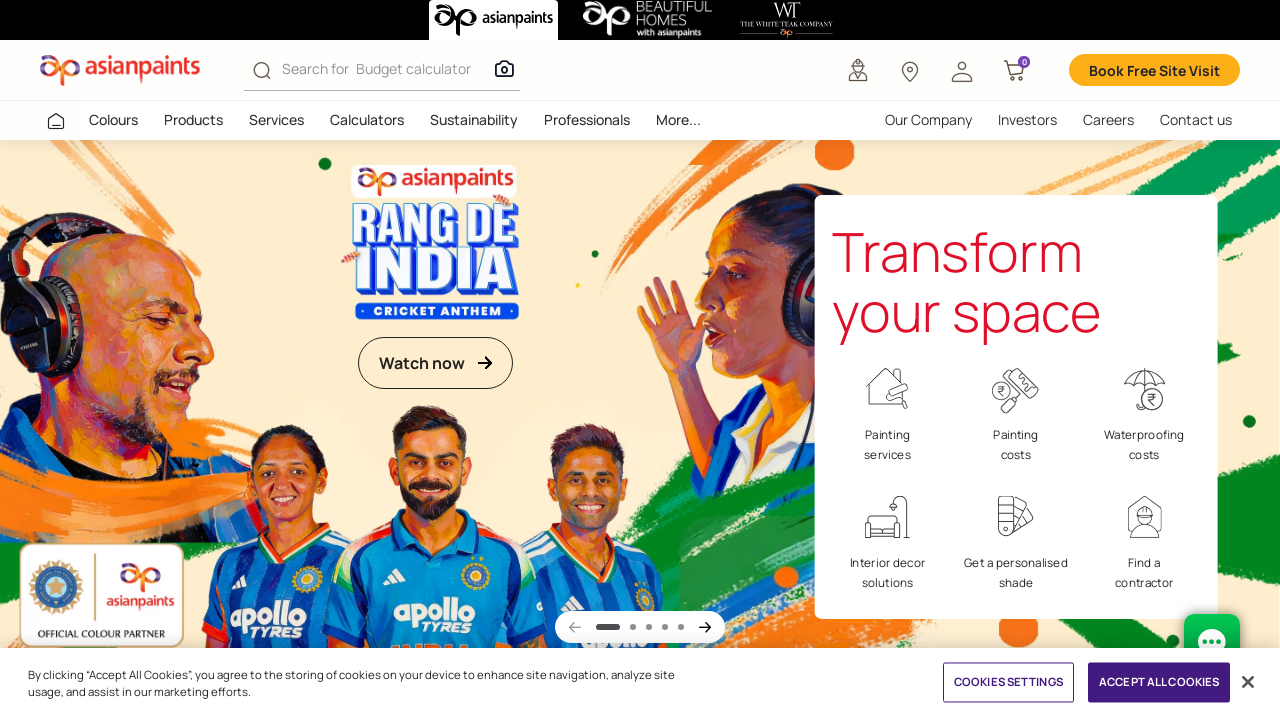

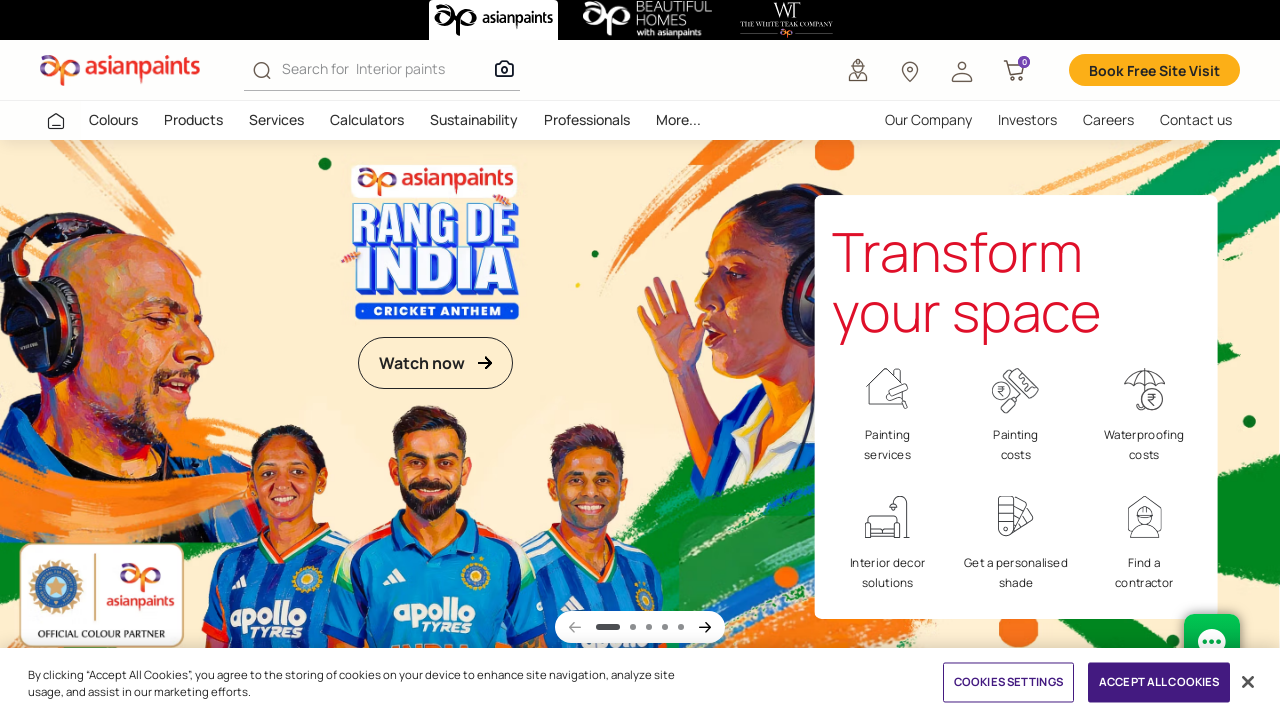